Tests a slow calculator by setting a delay value, entering a calculation (7 + 8), and waiting for the result to appear

Starting URL: https://bonigarcia.dev/selenium-webdriver-java/slow-calculator.html

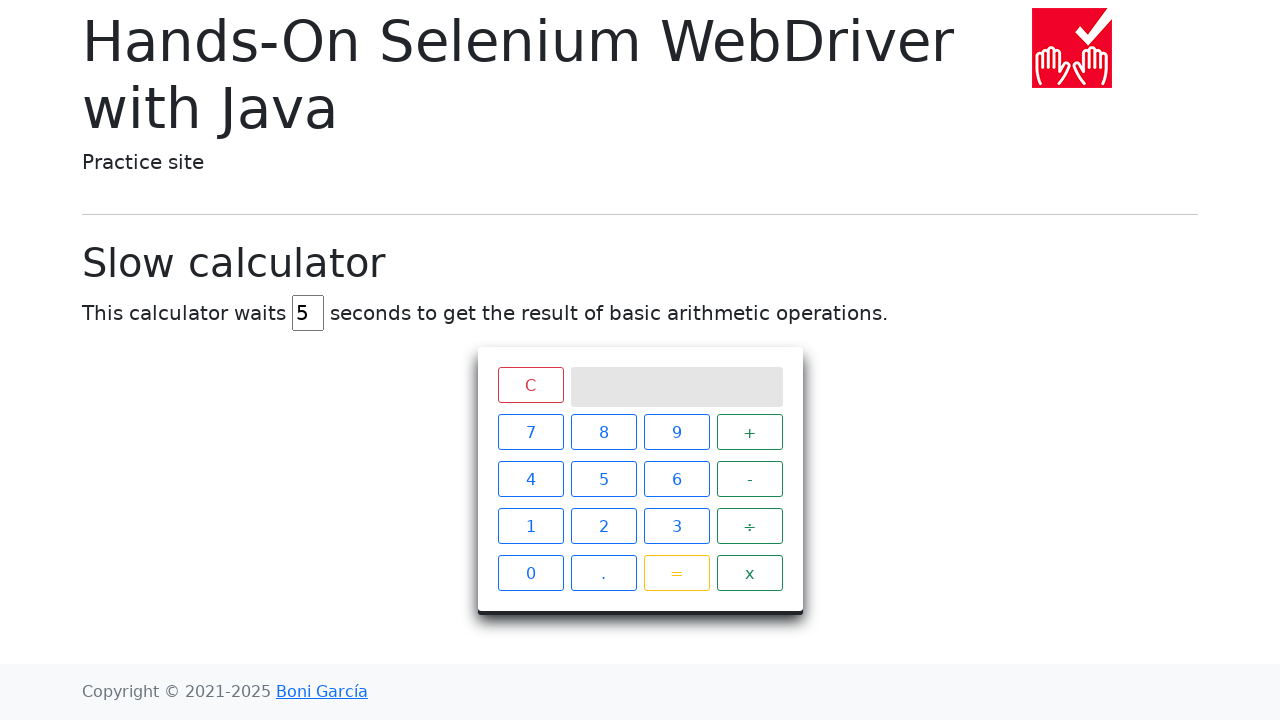

Set delay value to 10 seconds in the delay input field on #delay
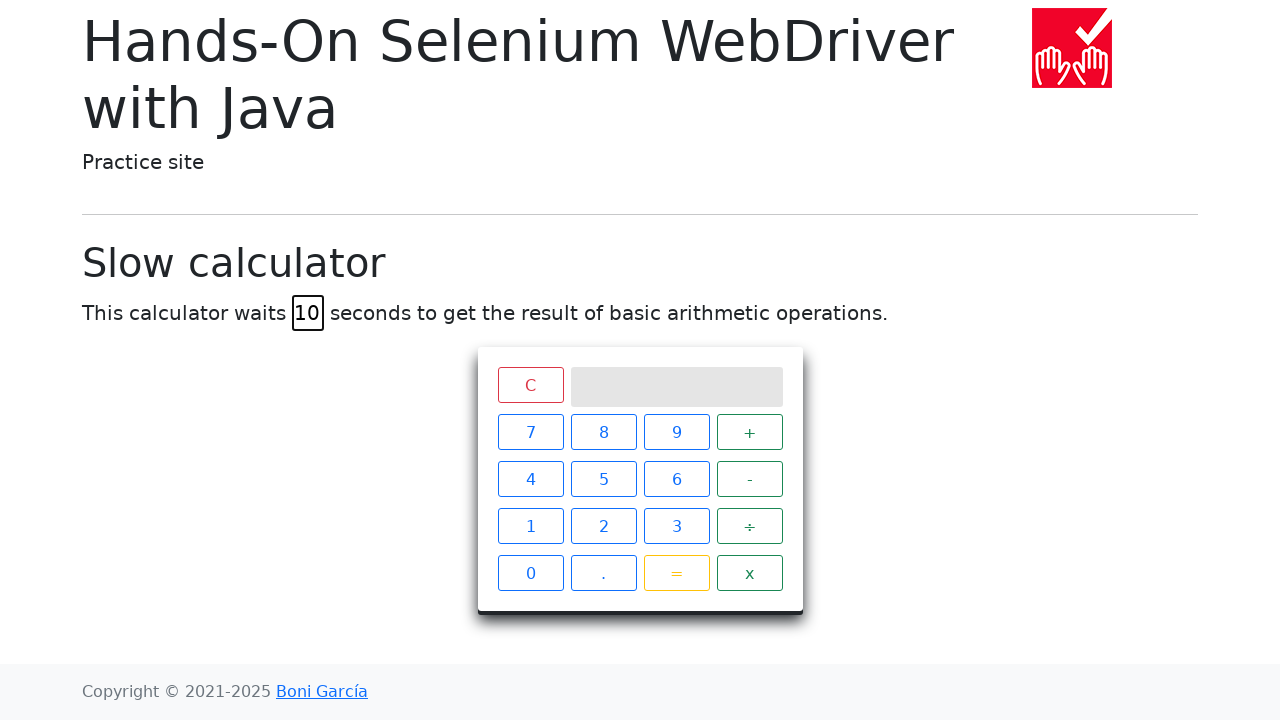

Located calculator keyboard element
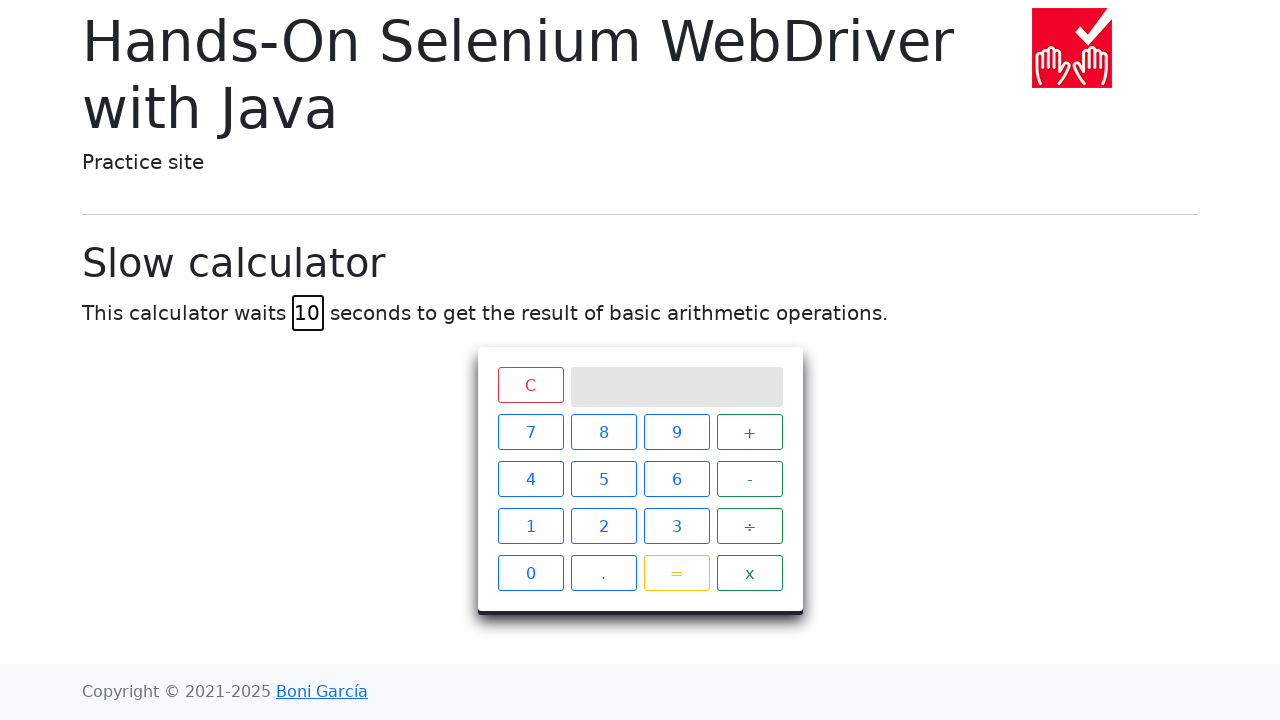

Clicked calculator button '7' at (530, 432) on .keys >> xpath=.//*[text() = '7']
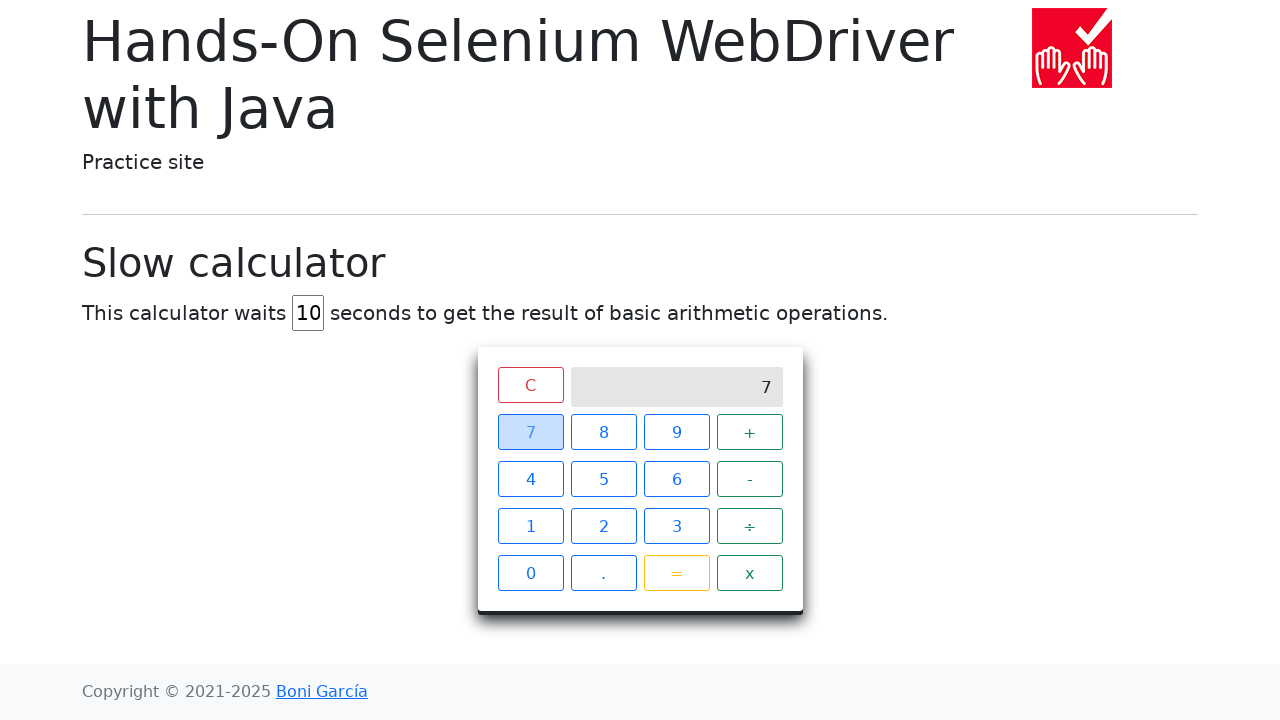

Clicked calculator button '+' at (750, 432) on .keys >> xpath=.//*[text() = '+']
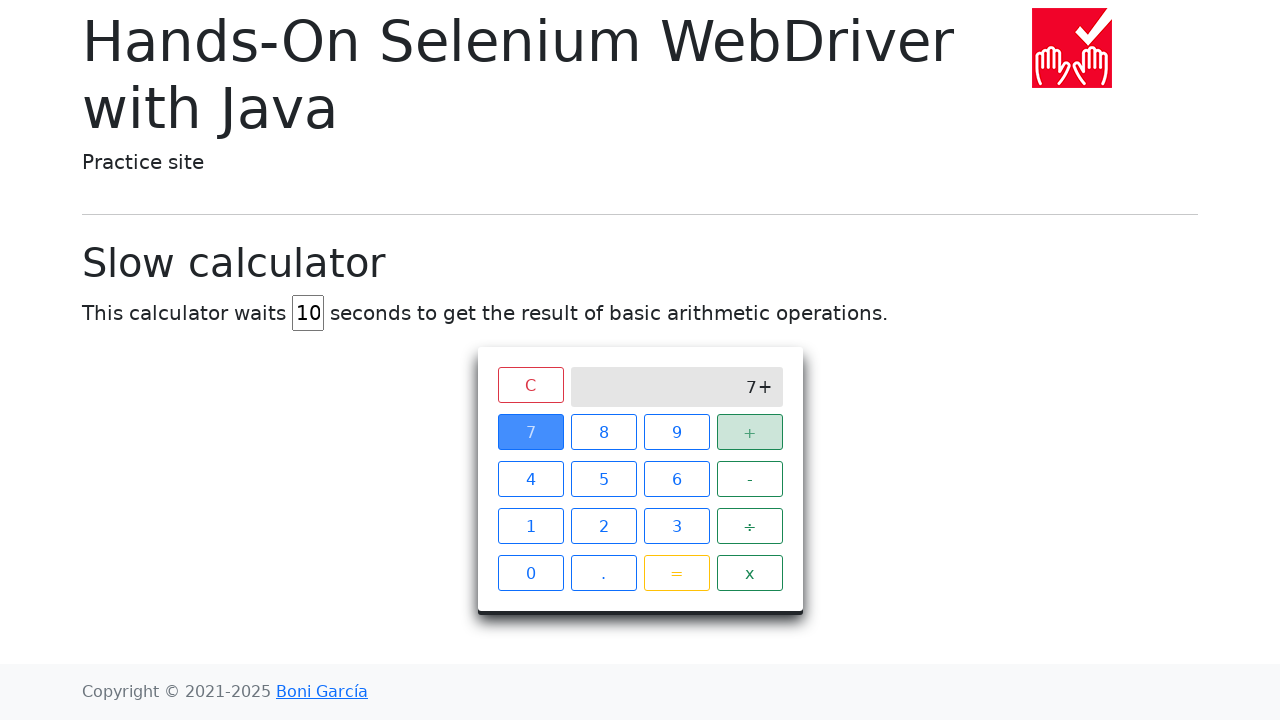

Clicked calculator button '8' at (604, 432) on .keys >> xpath=.//*[text() = '8']
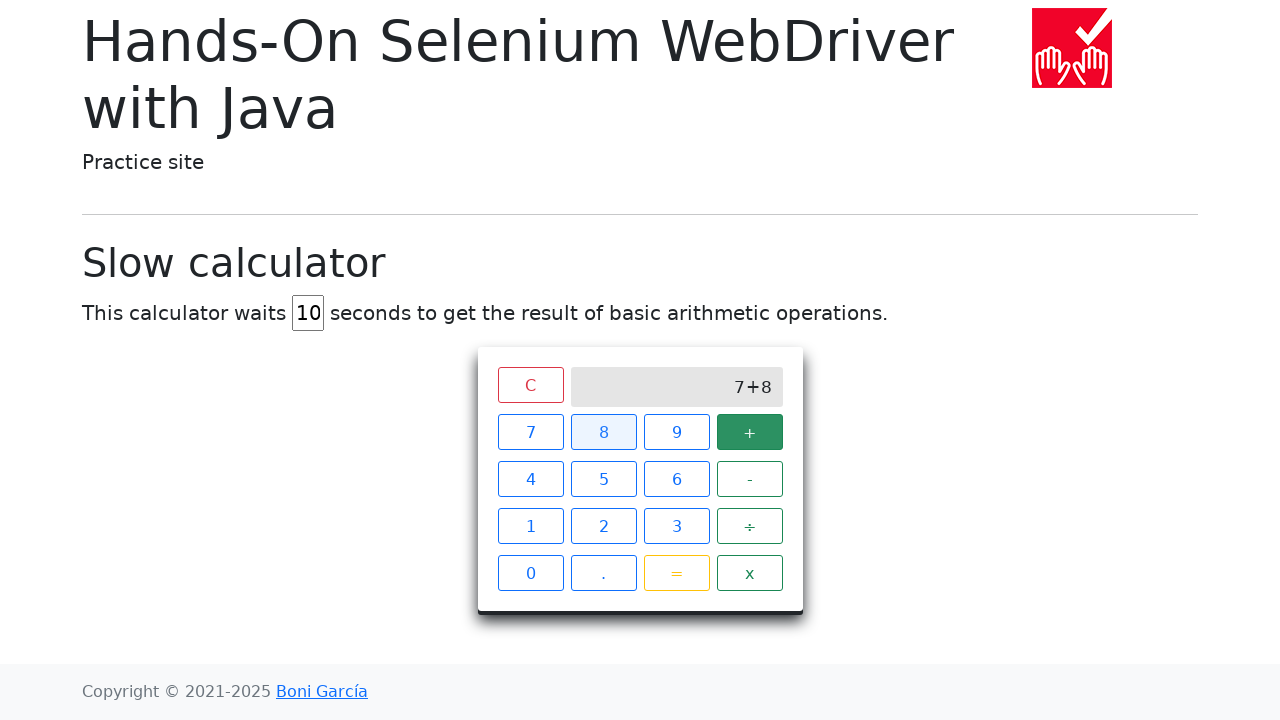

Clicked calculator button '=' to submit the calculation at (676, 573) on .keys >> xpath=.//*[text() = '=']
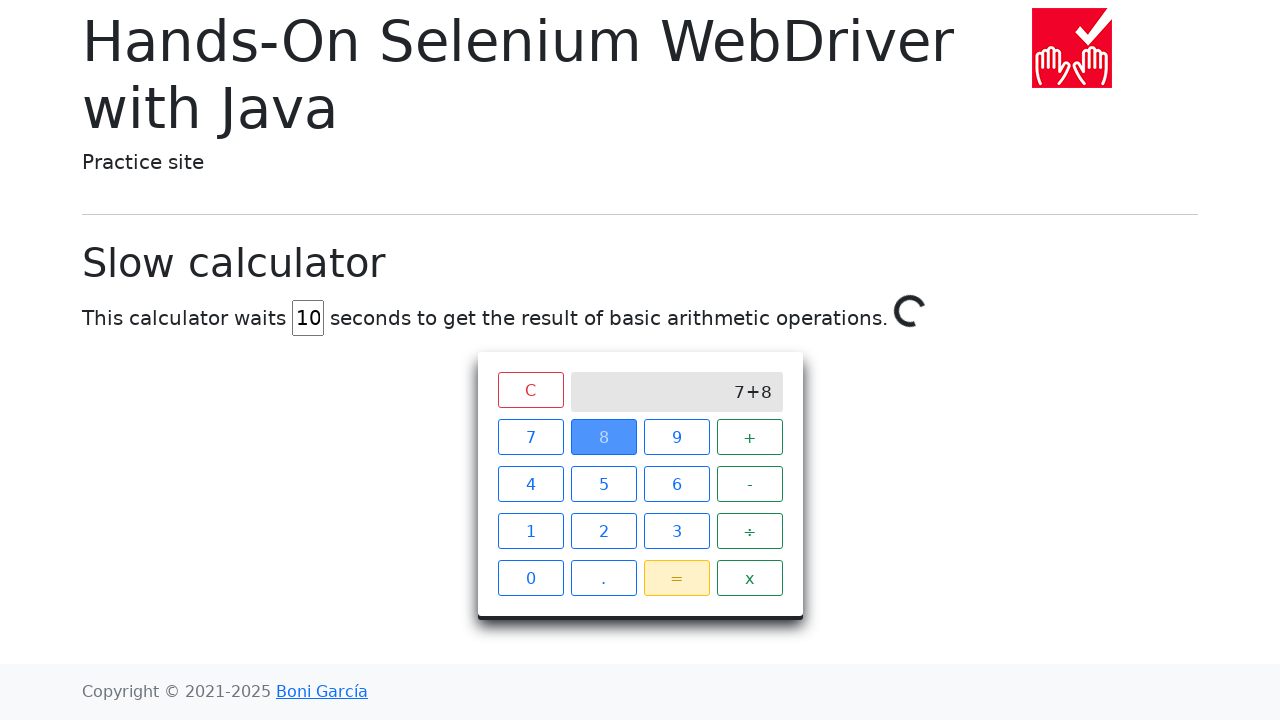

Waited for spinner to disappear, indicating calculation completed
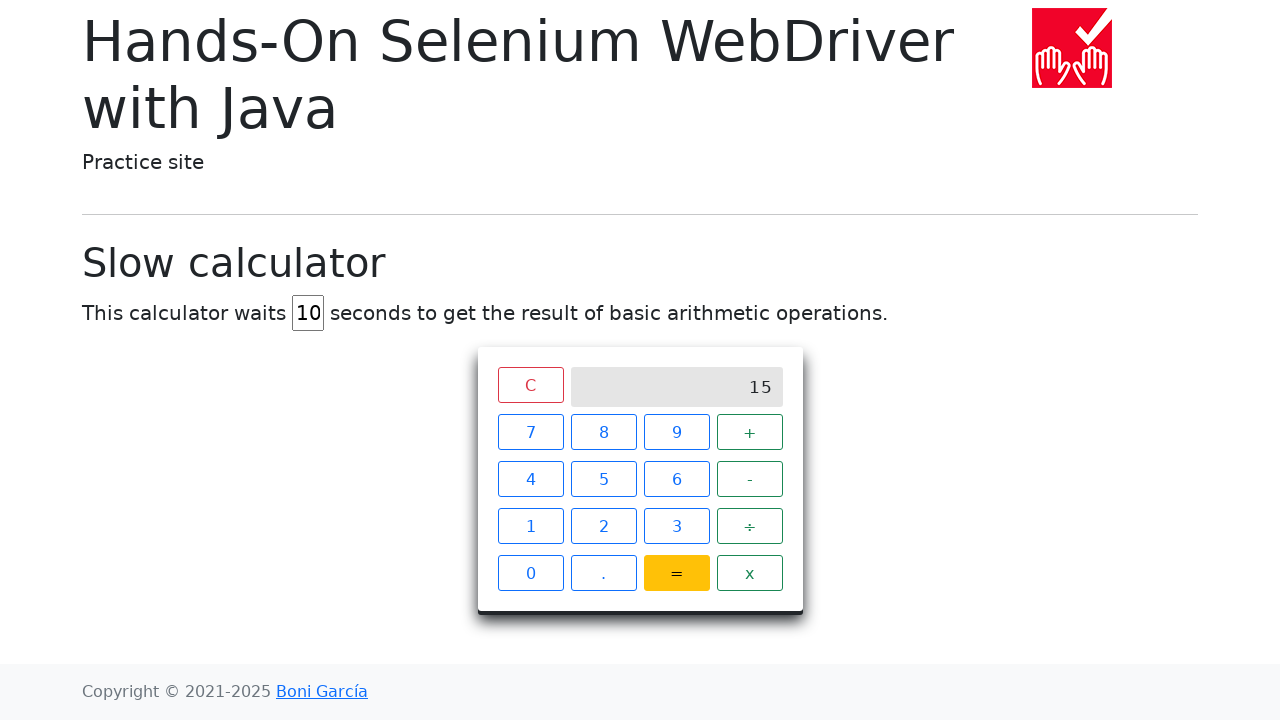

Confirmed result is visible on calculator screen
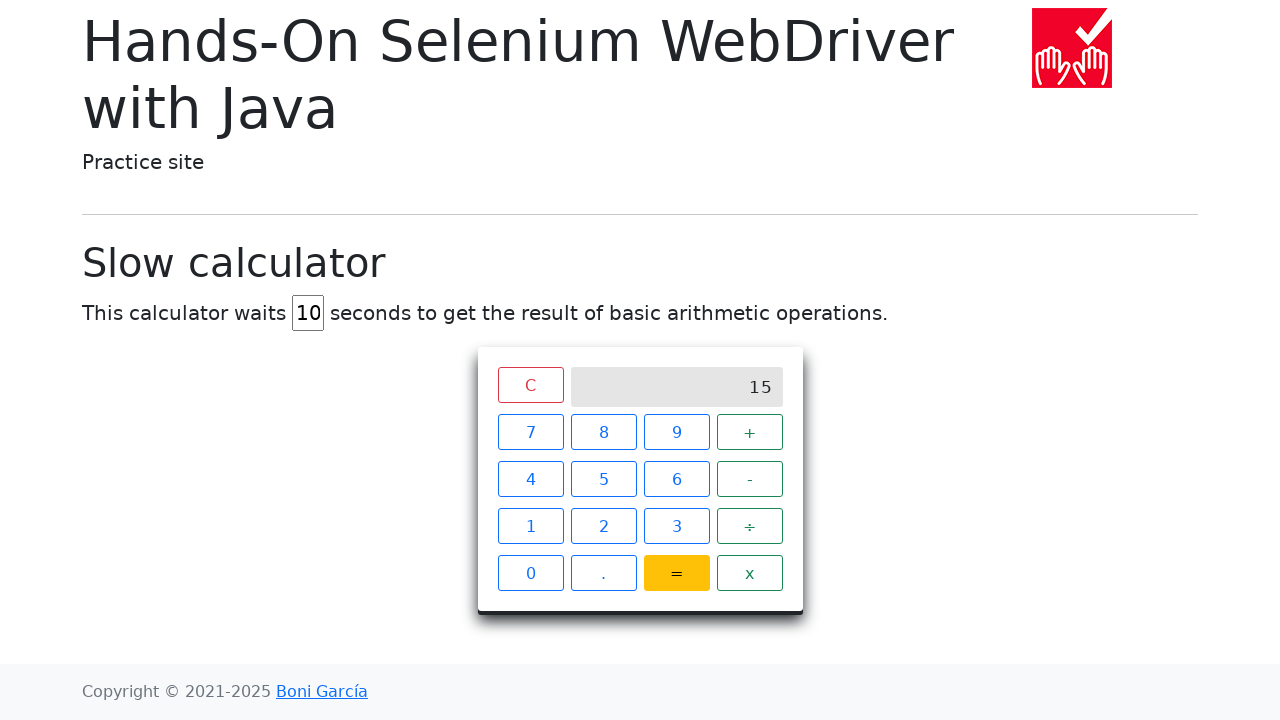

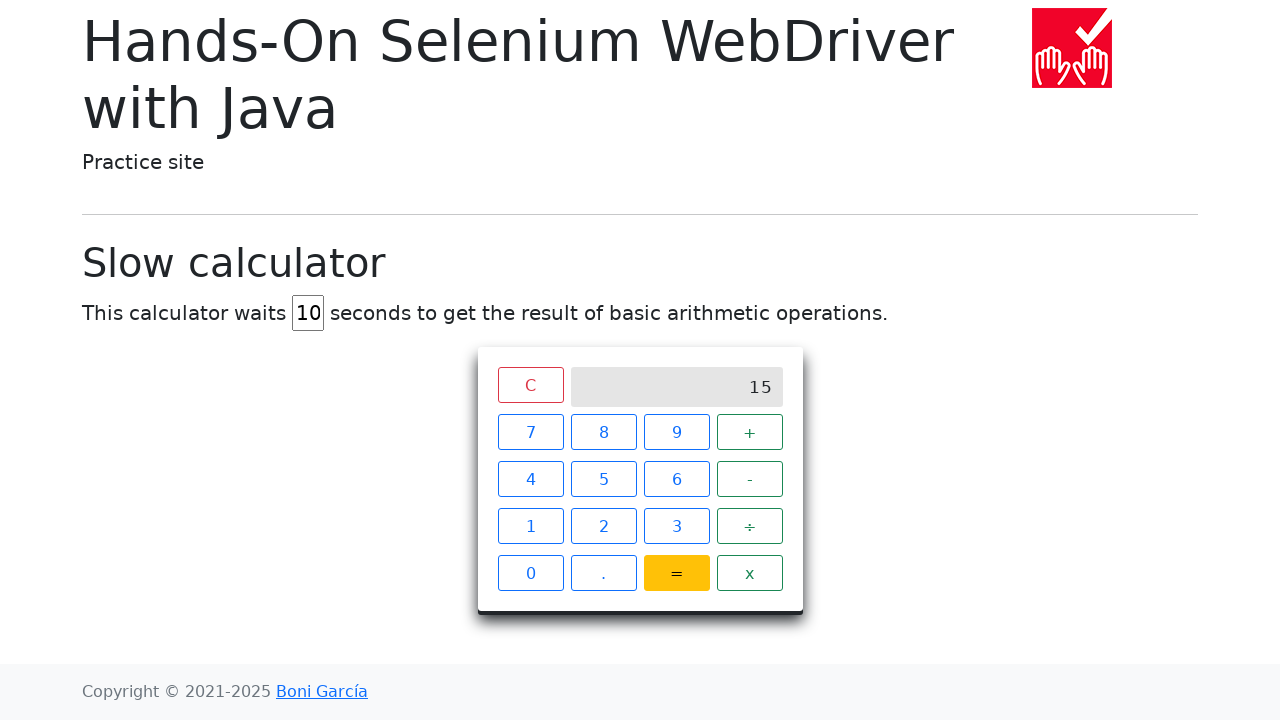